Clicks on the seleniumbase.io link and verifies navigation to the documentation site

Starting URL: https://seleniumbase.io/demo_page/

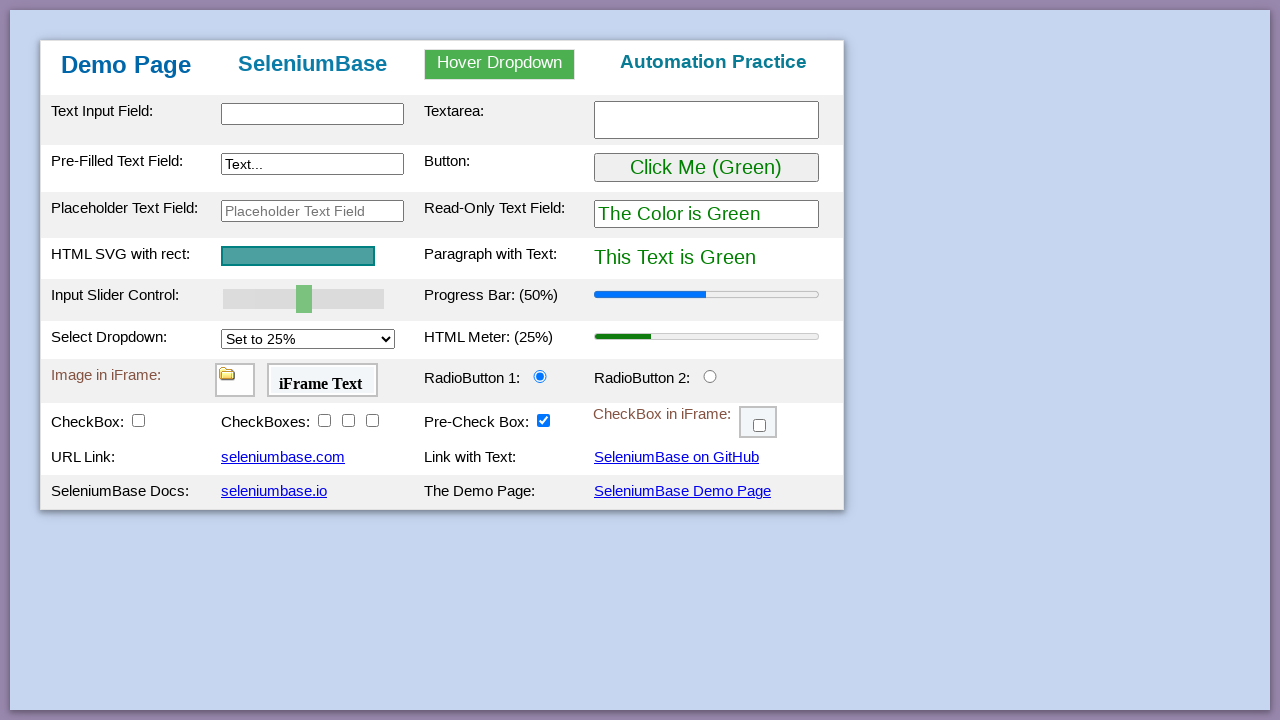

Clicked on the seleniumbase.io link at (274, 491) on text=seleniumbase.io
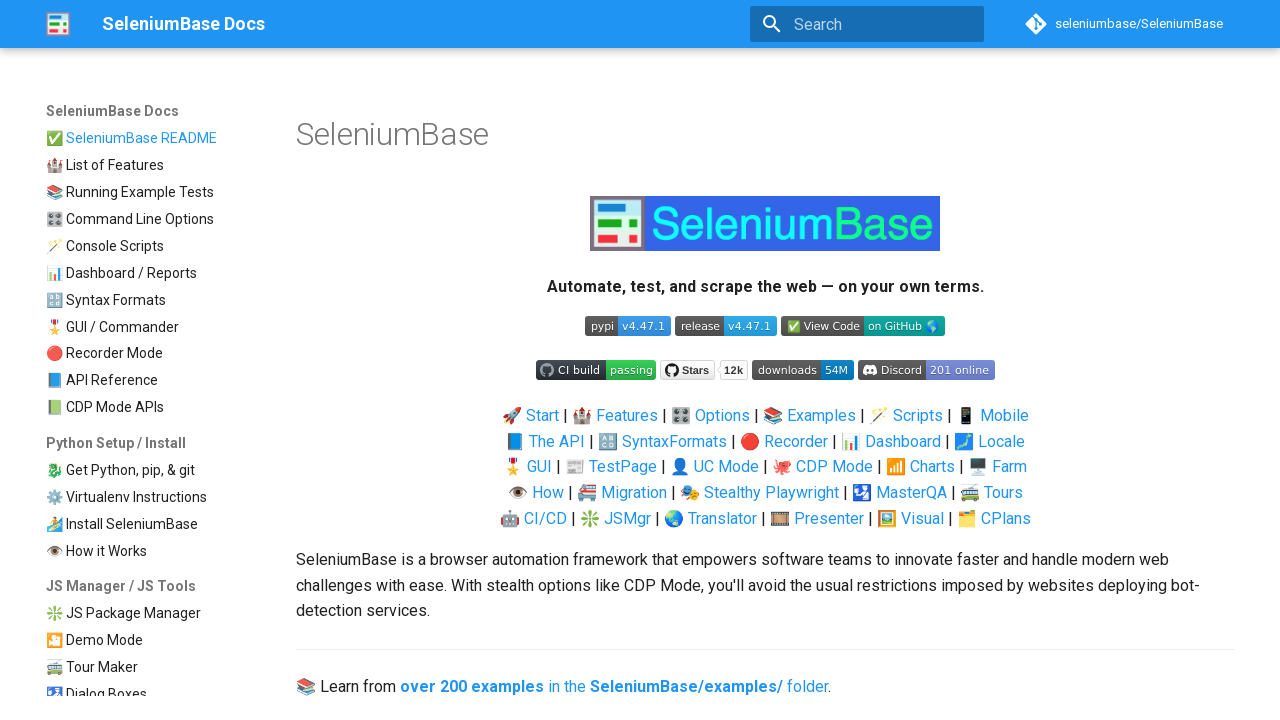

Navigation to documentation site completed - DOM content loaded
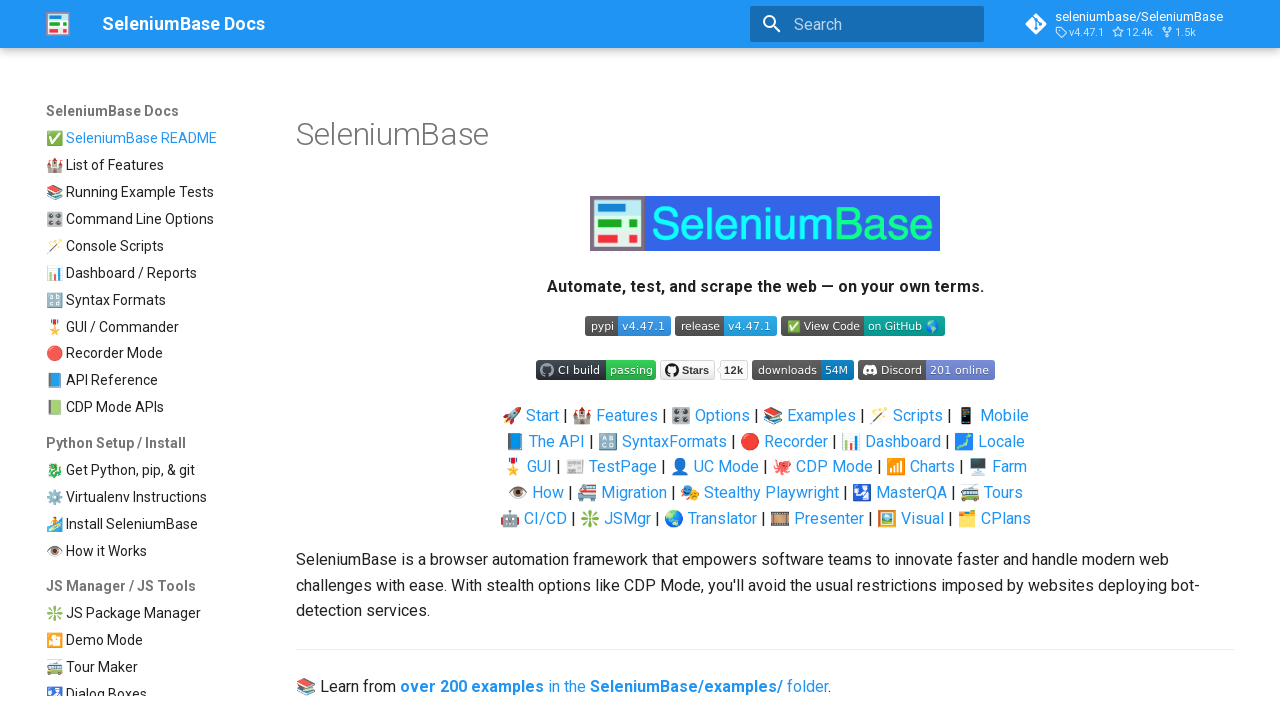

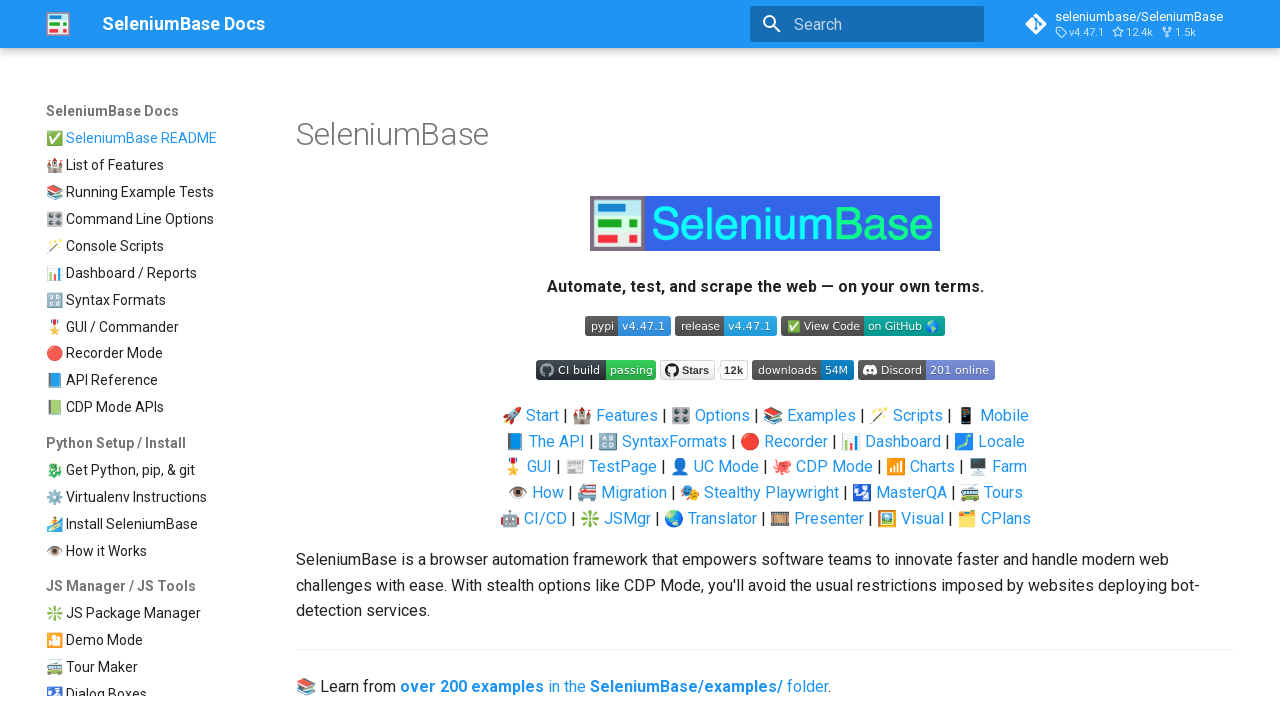